Tests dynamic controls by clicking Enable button and waiting for a disabled input to become enabled

Starting URL: https://the-internet.herokuapp.com/dynamic_controls

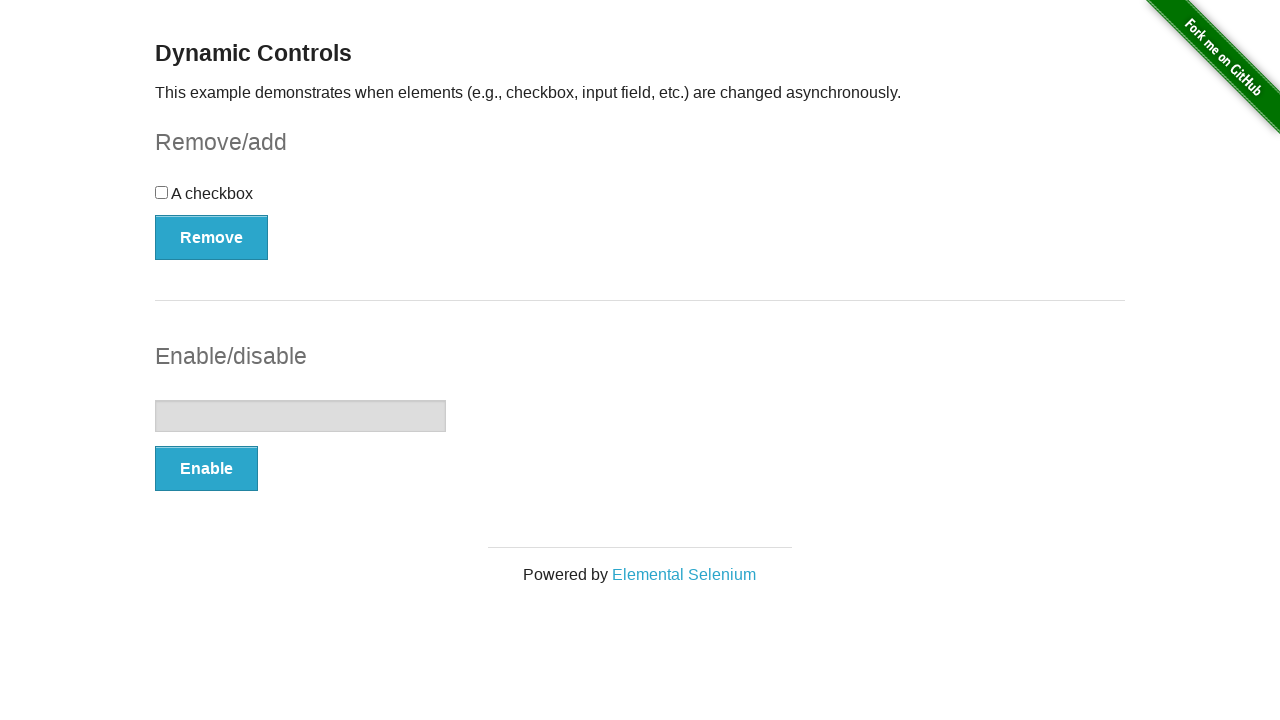

Clicked Enable button to enable the disabled input at (206, 469) on internal:role=button[name="Enable"i]
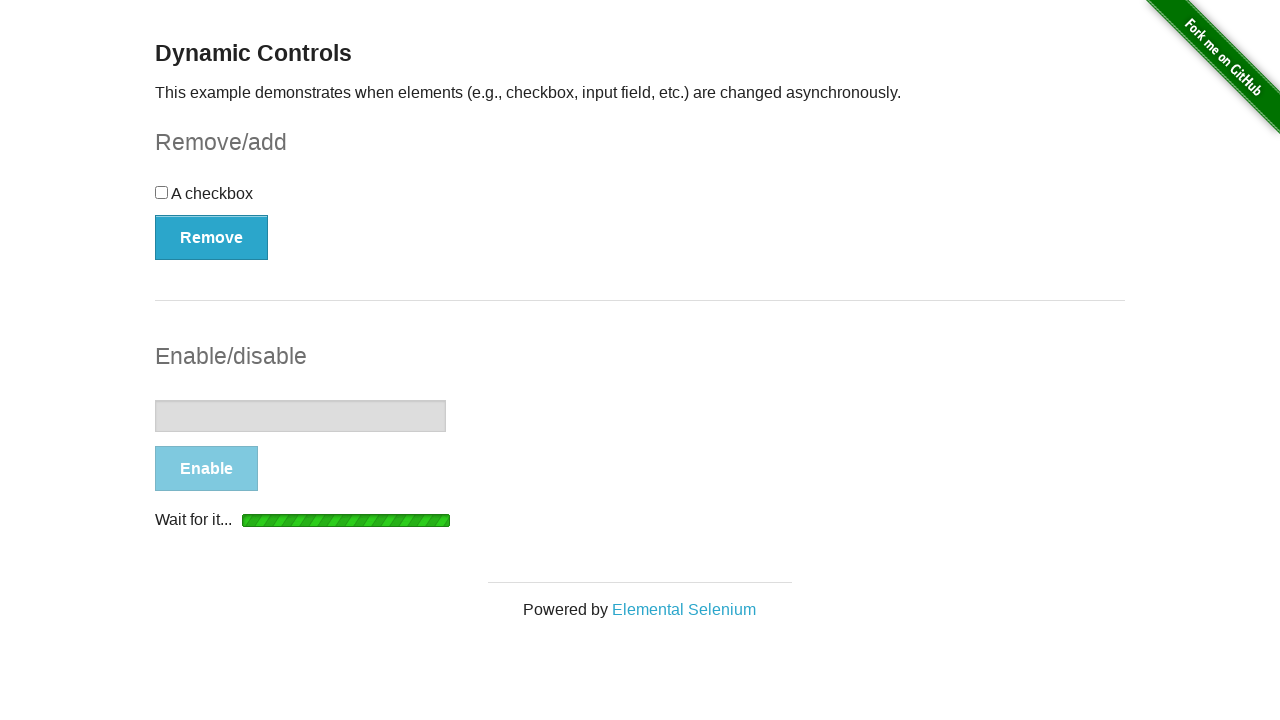

Input field became visible
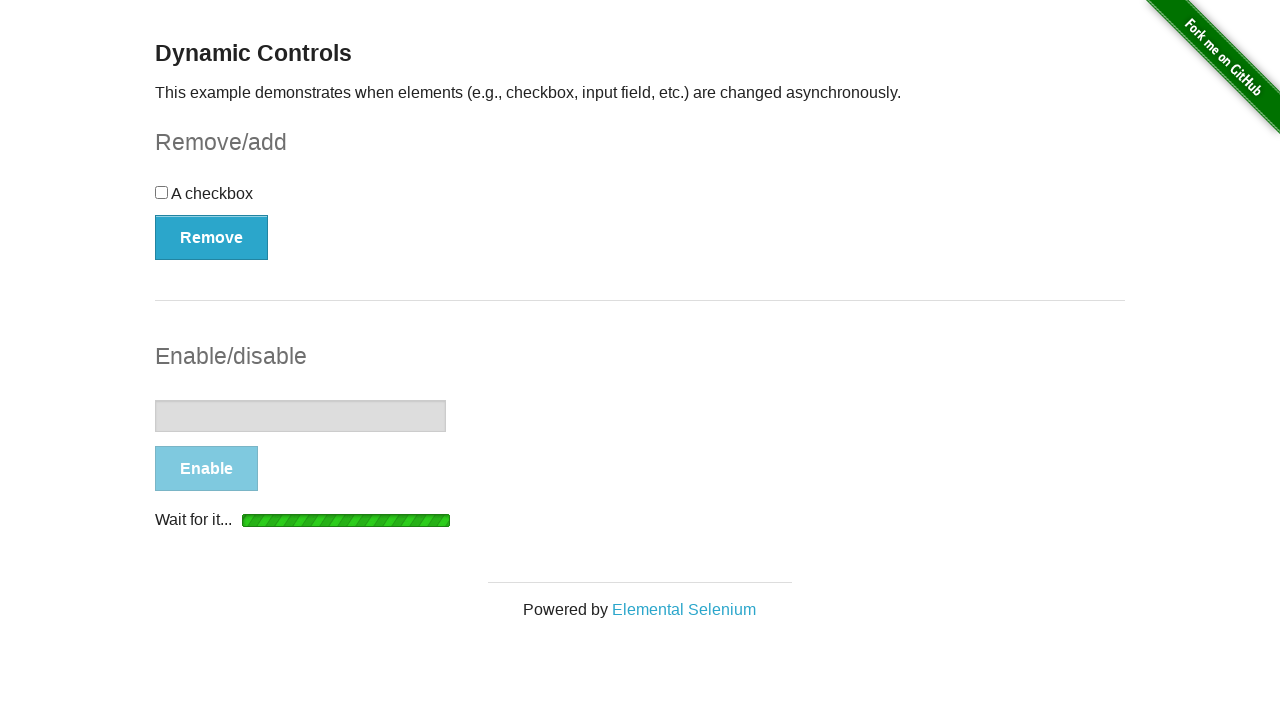

Input field is now enabled and ready for interaction
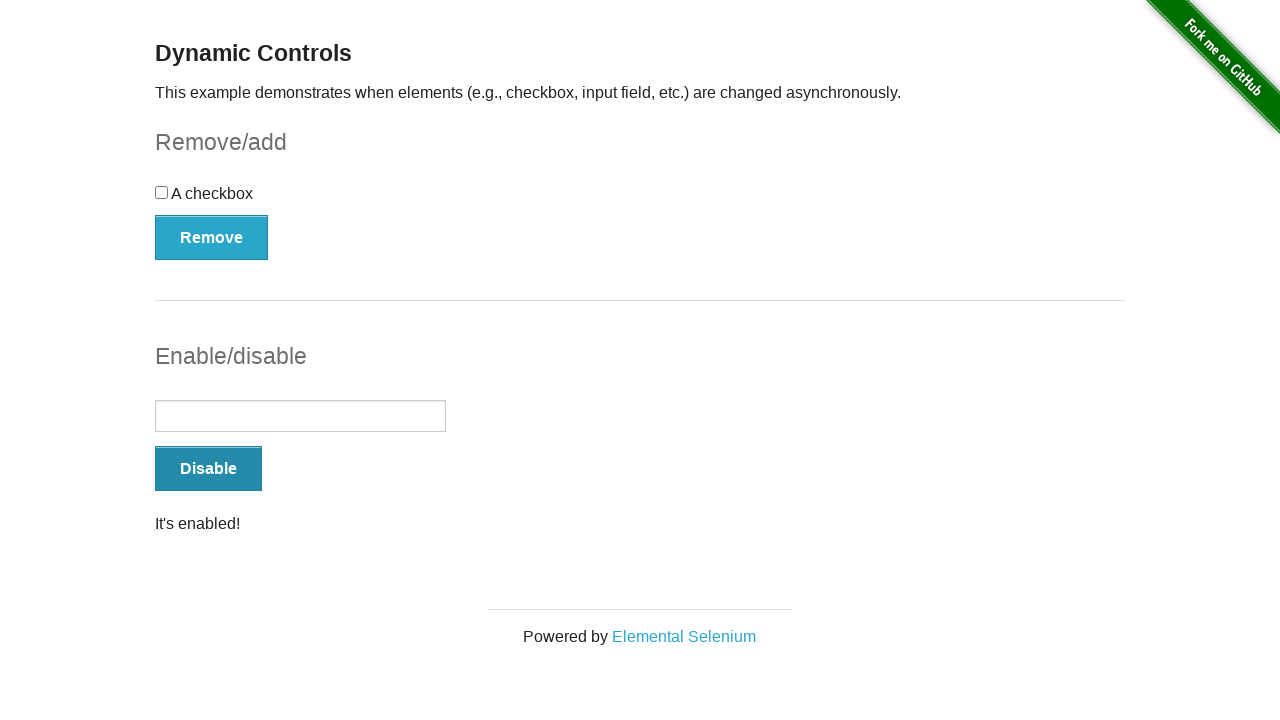

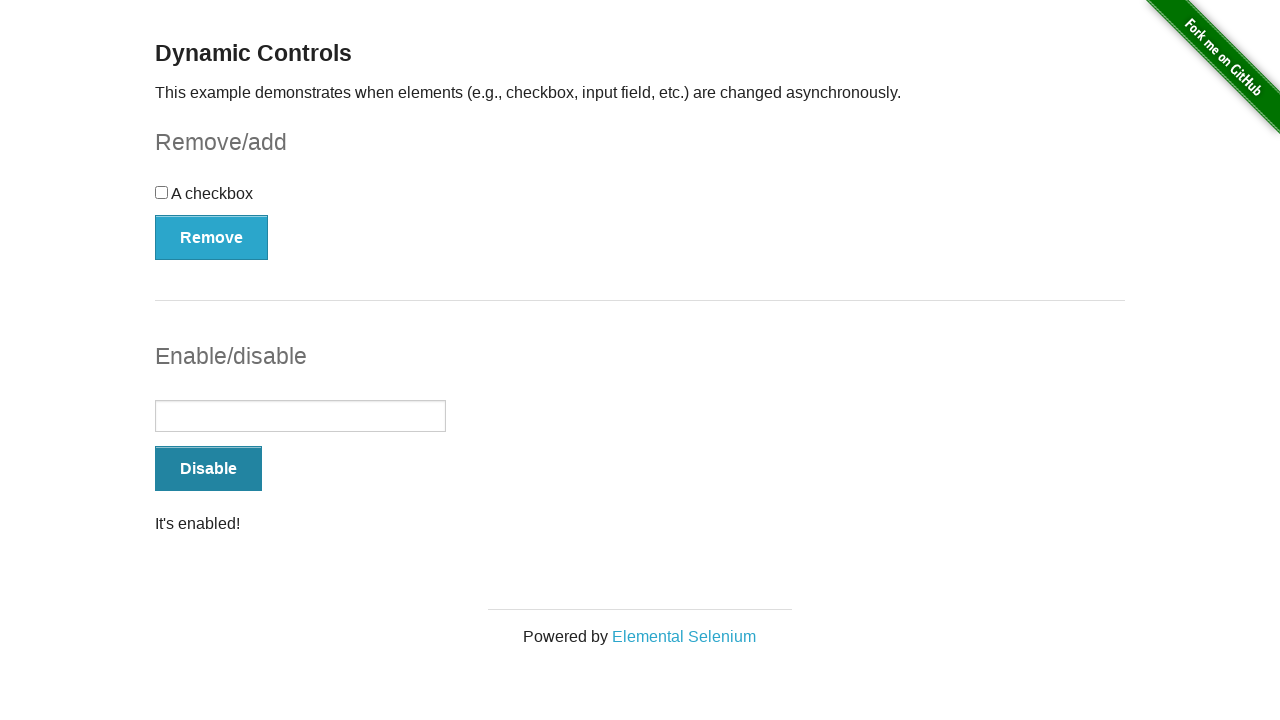